Solves a math captcha by calculating a value from an element on the page, entering the answer, selecting checkboxes and radio buttons, then submitting the form

Starting URL: http://suninjuly.github.io/math.html

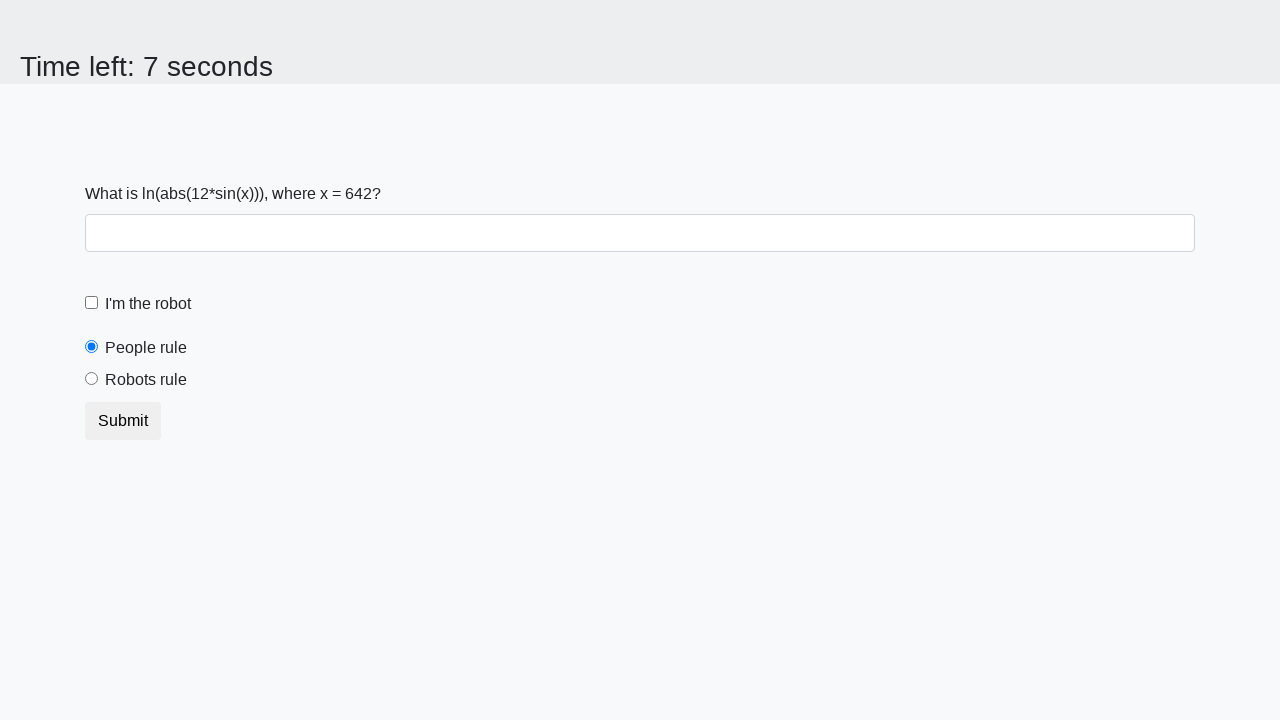

Located the input_value element
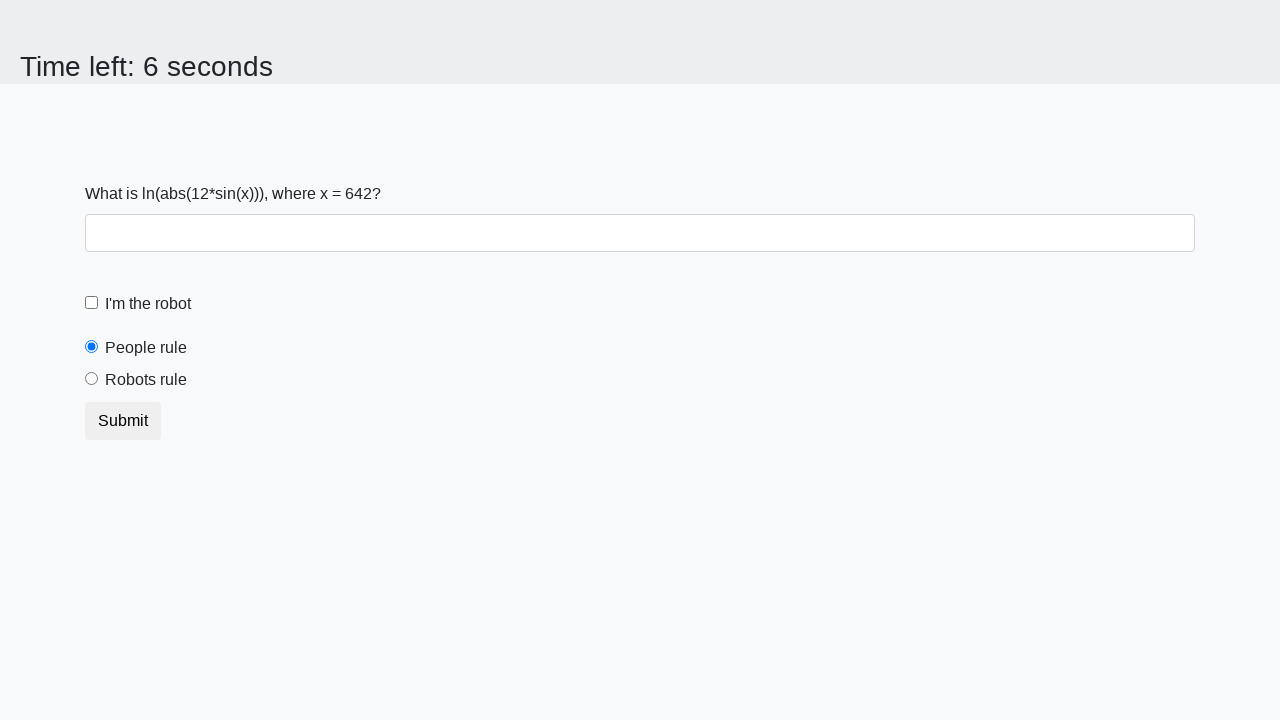

Extracted text content from input_value element
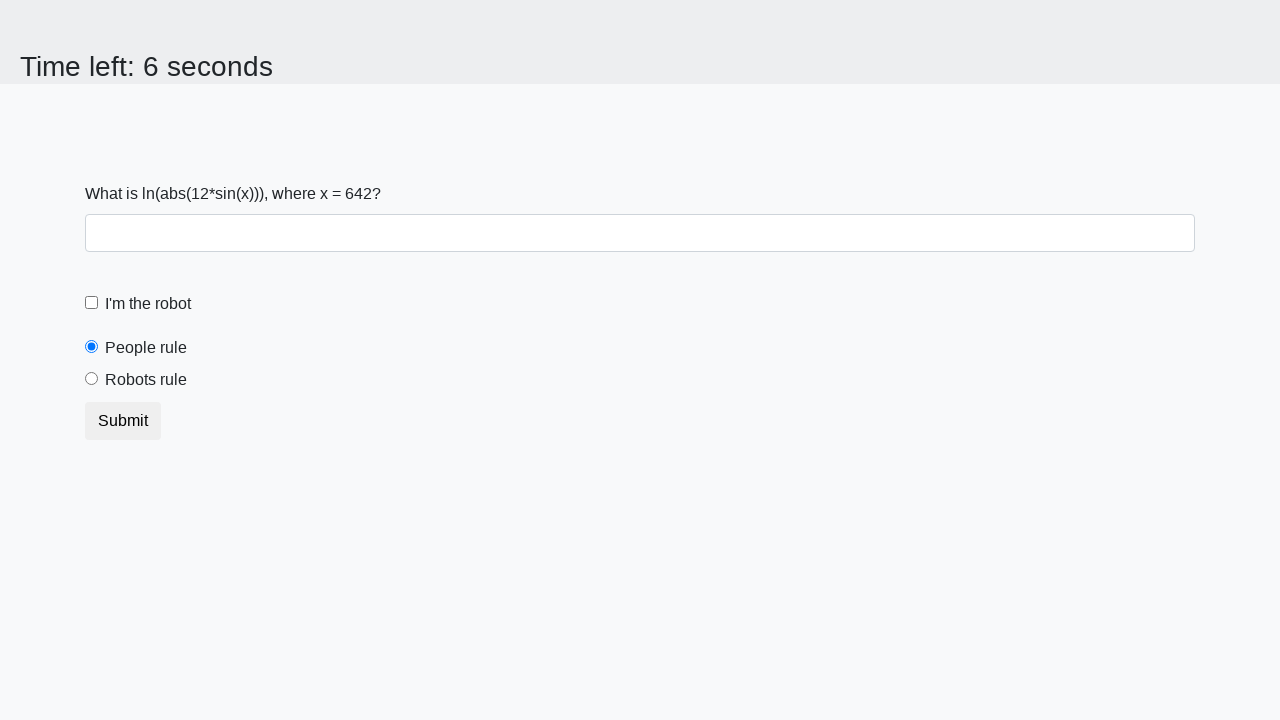

Calculated math captcha answer: 2.377270451963046
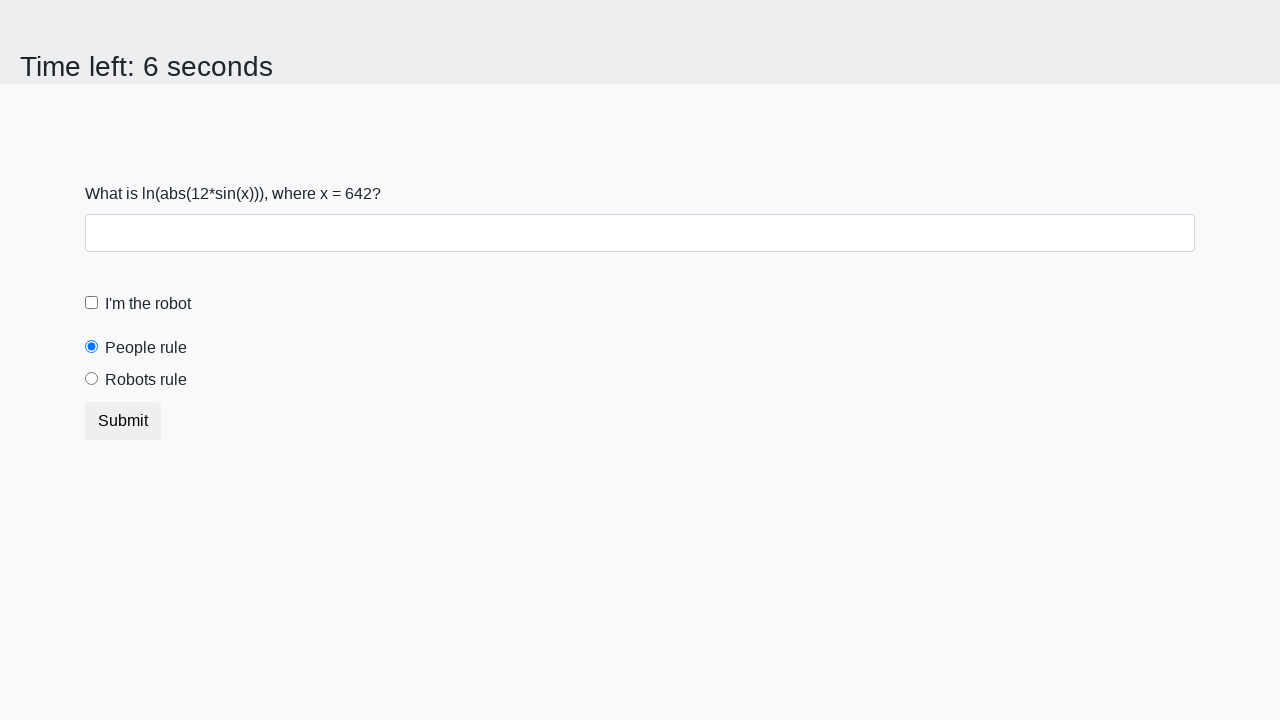

Filled answer field with calculated value on #answer
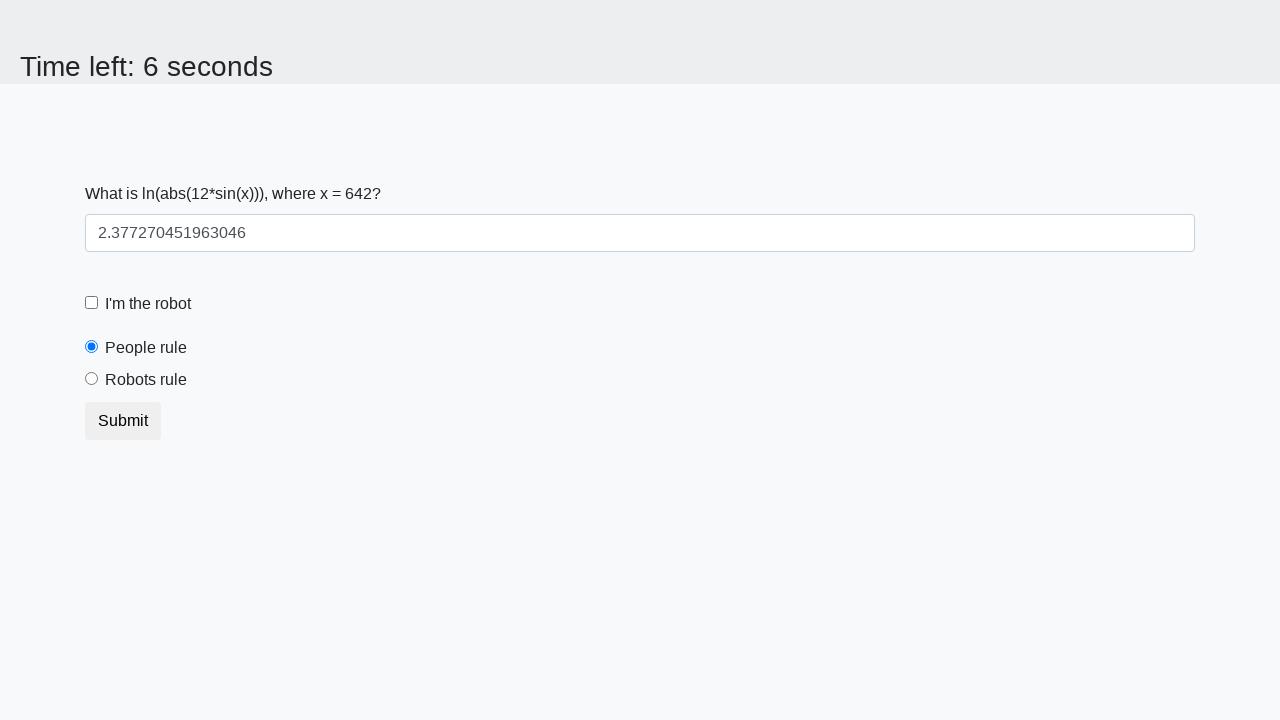

Checked the robot checkbox at (92, 303) on #robotCheckbox
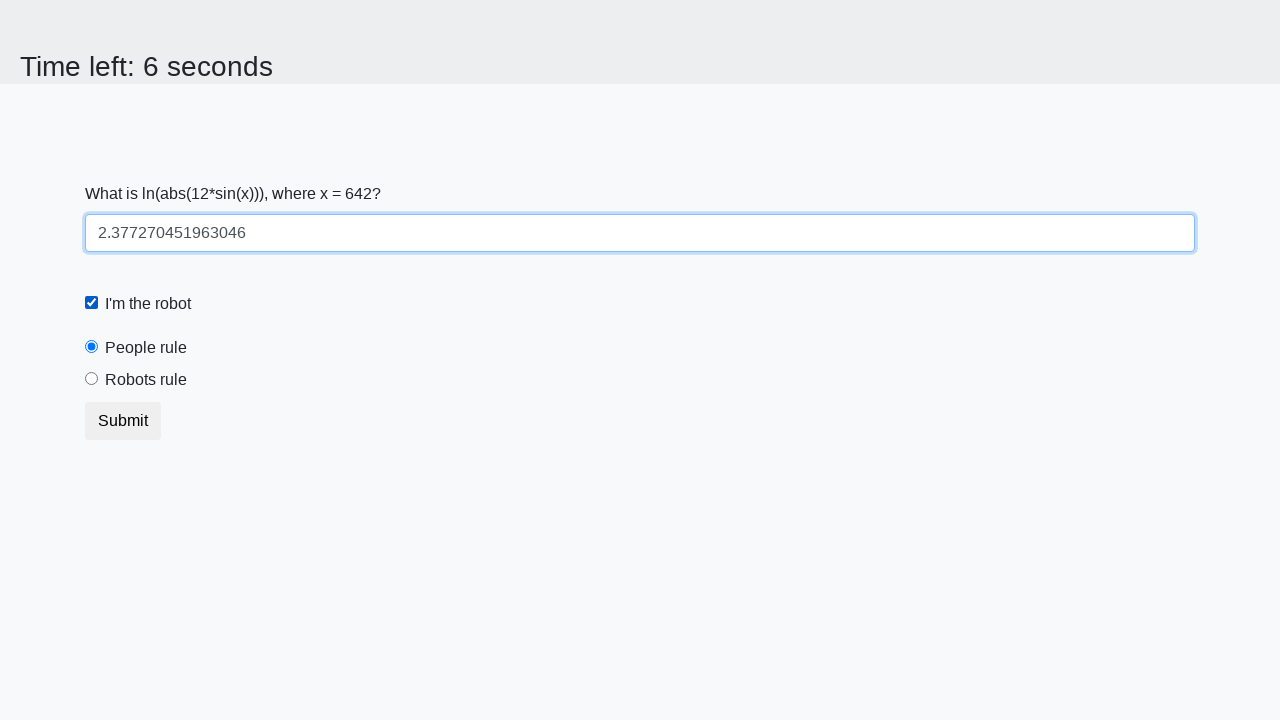

Selected the robots rule radio button at (92, 379) on #robotsRule
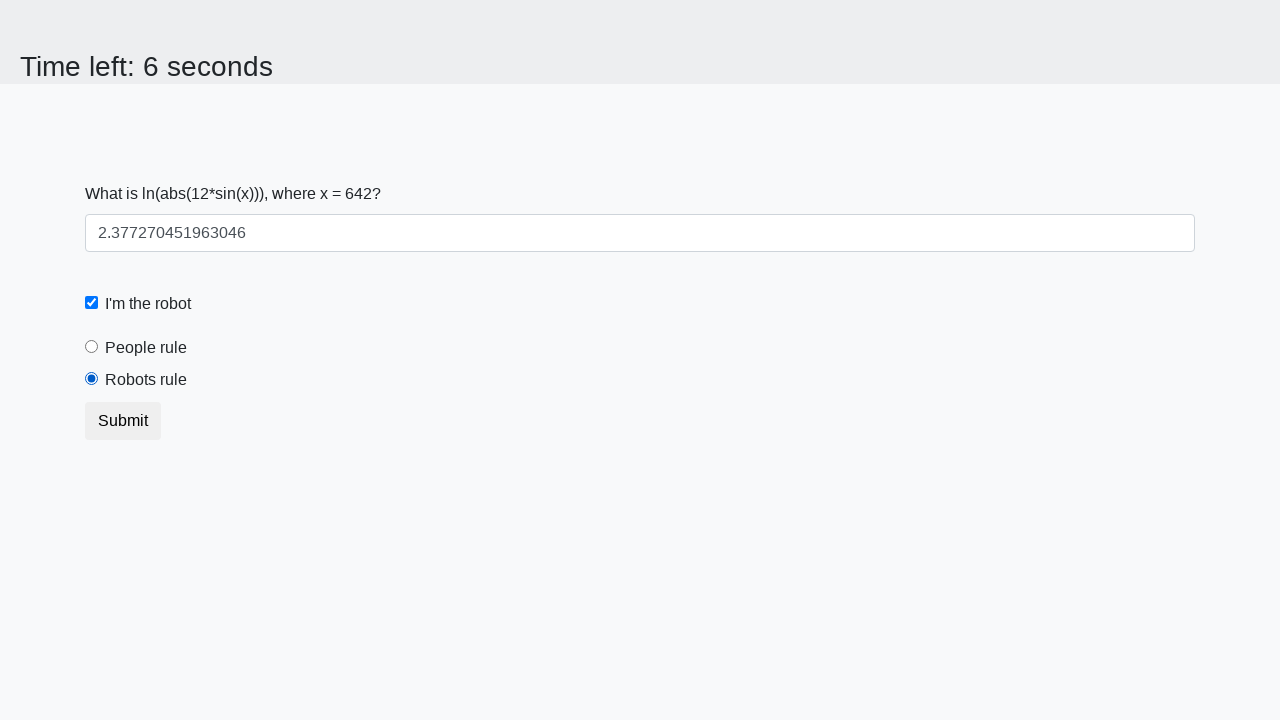

Clicked submit button to submit the form at (123, 421) on button
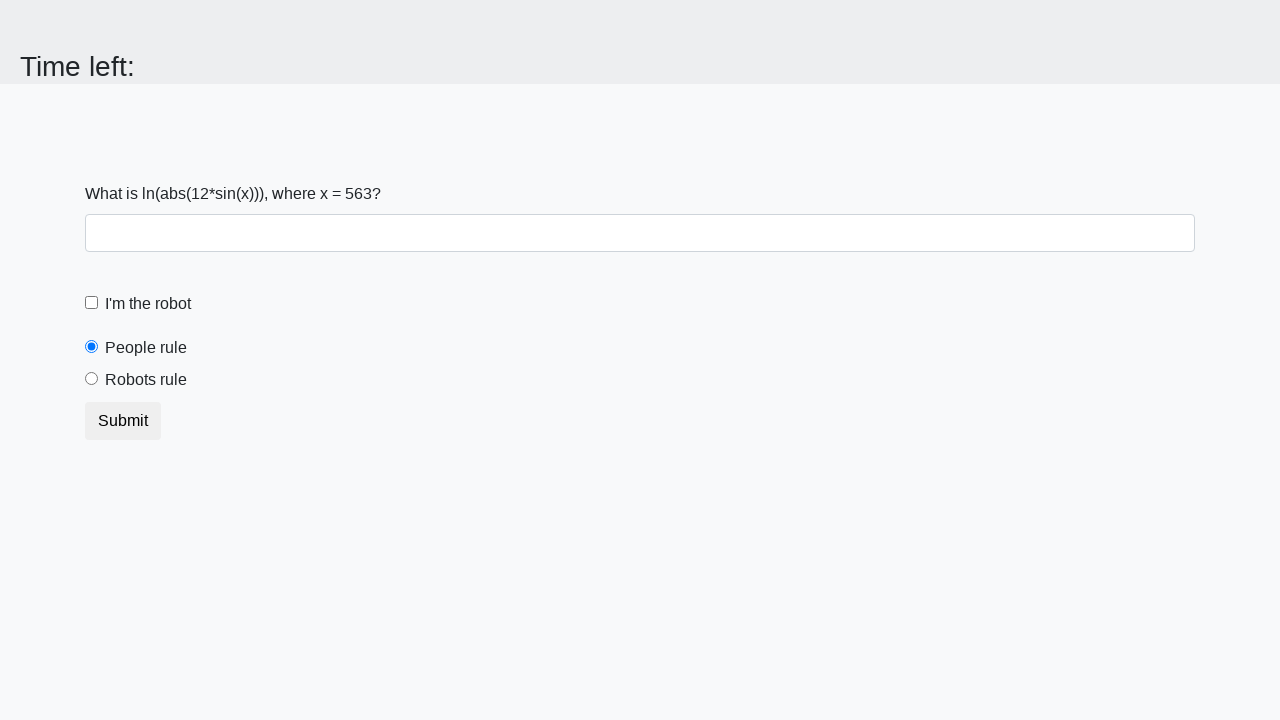

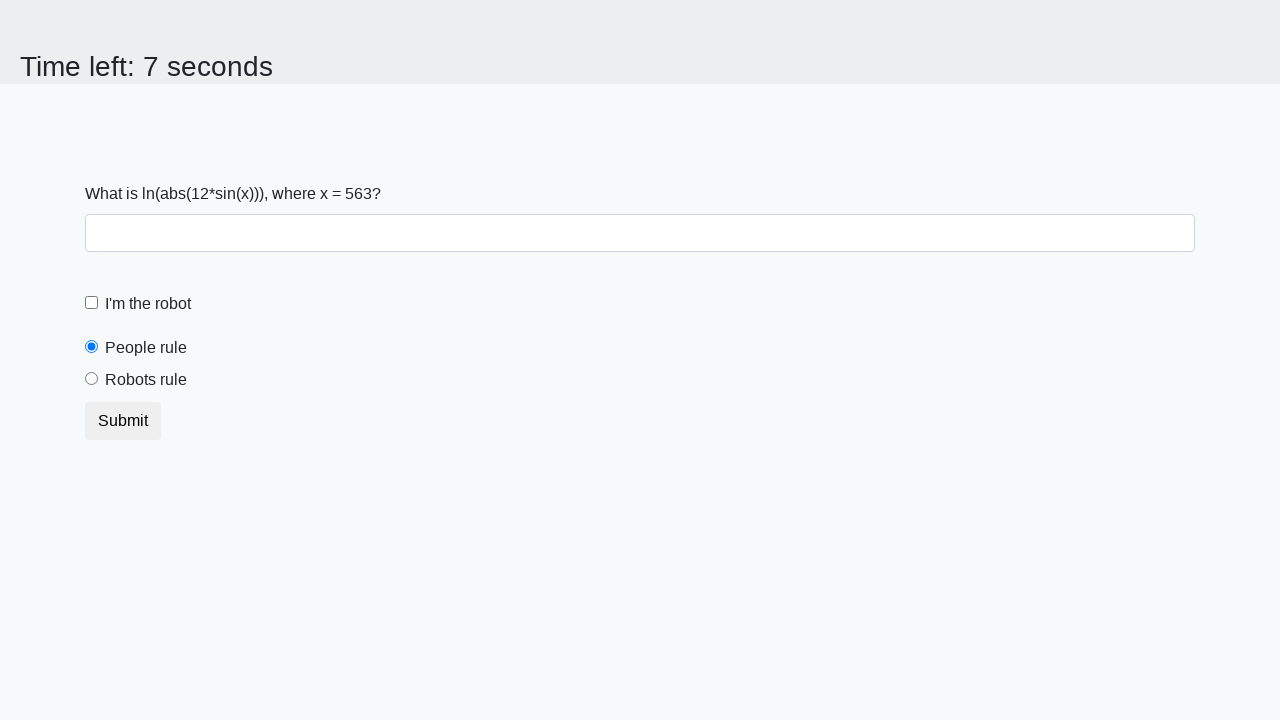